Tests browser back button functionality by clicking a link then navigating back

Starting URL: https://www.selenium.dev/selenium/web/mouse_interaction.html

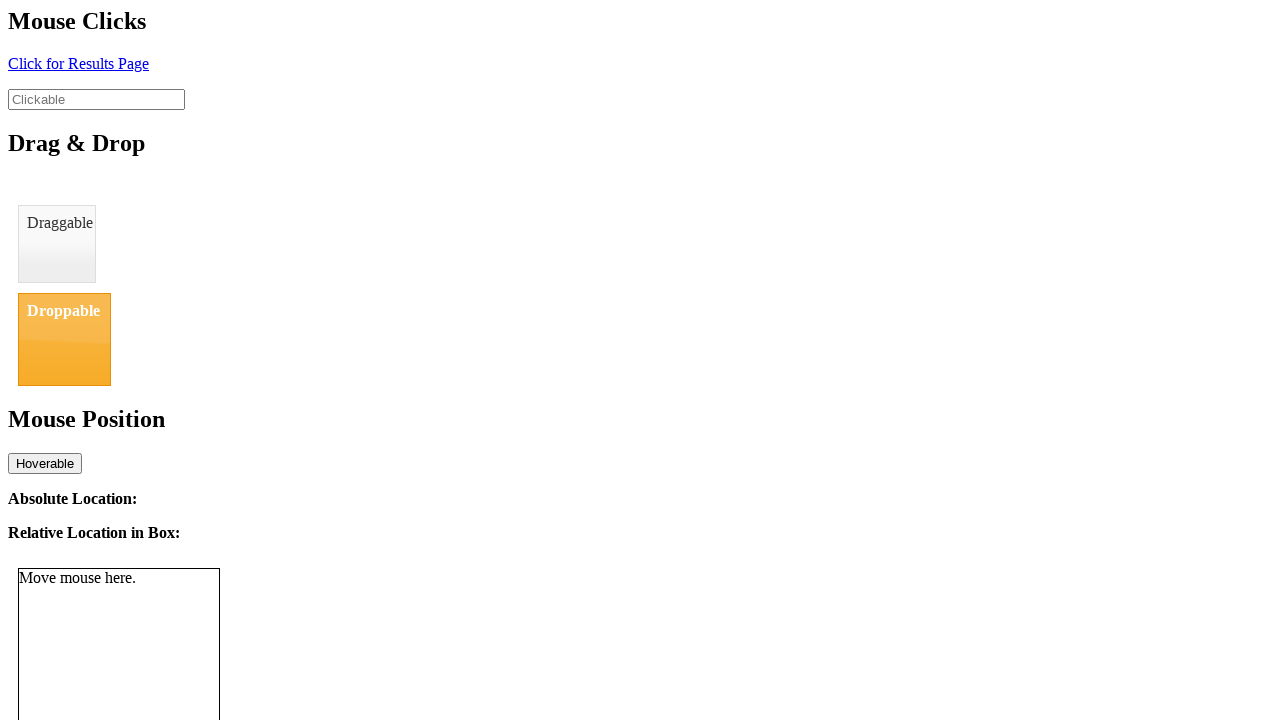

Clicked link to navigate to another page at (78, 63) on #click
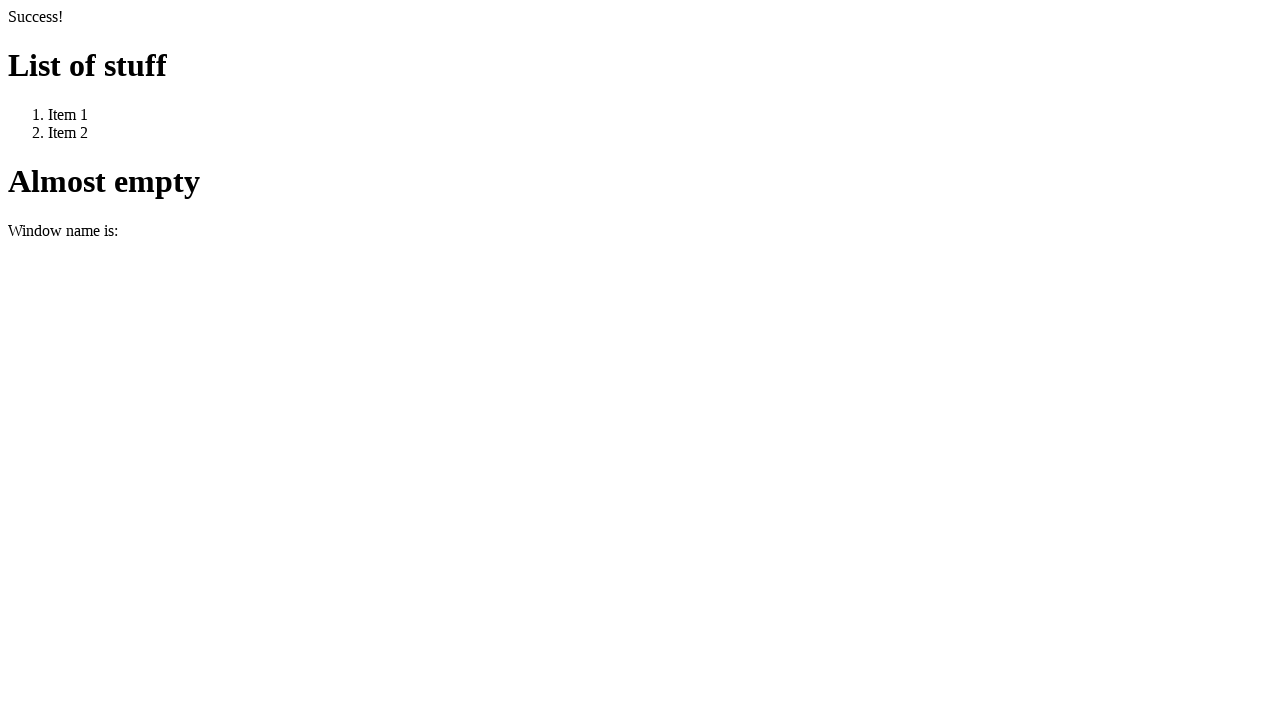

Navigated to result page
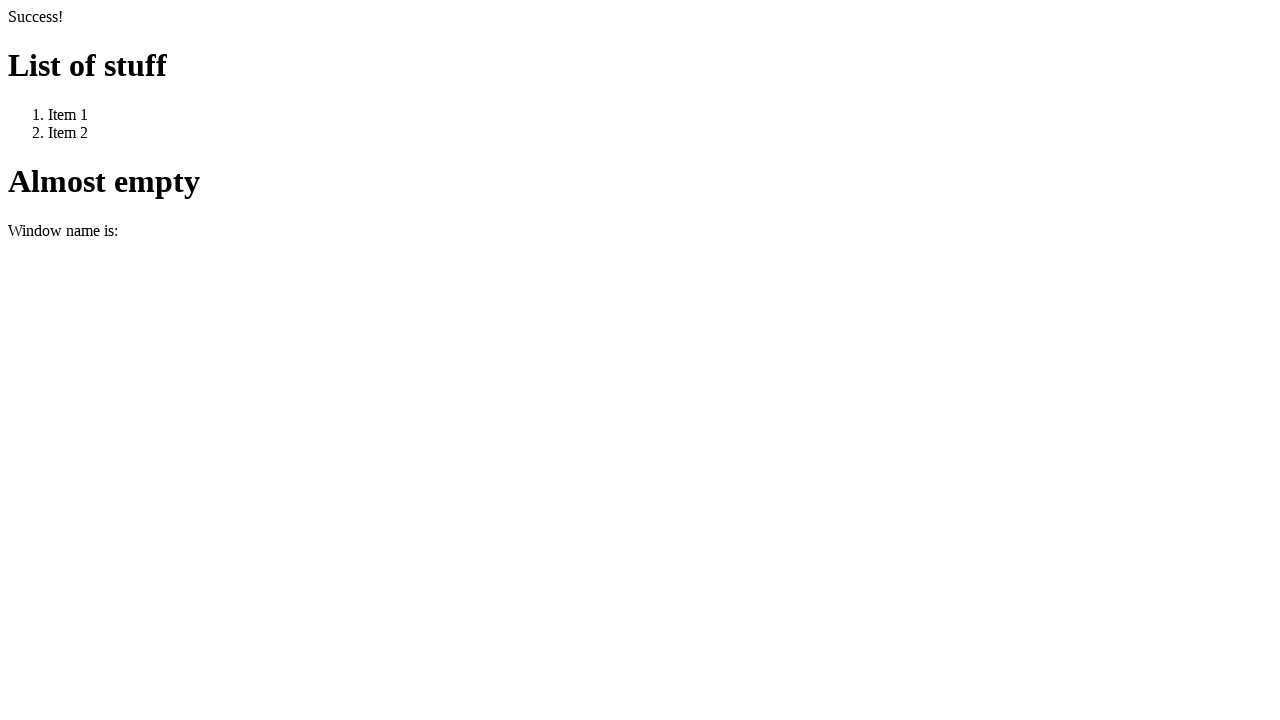

Clicked browser back button
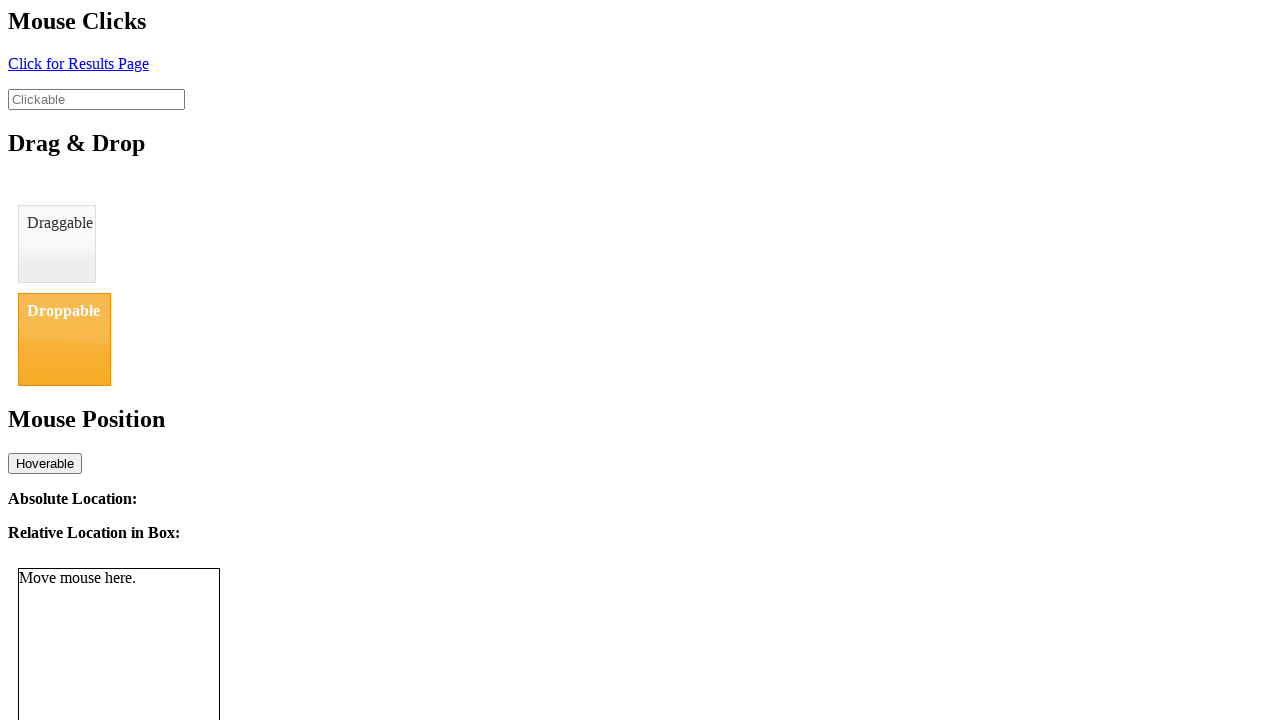

Returned to original mouse interaction page
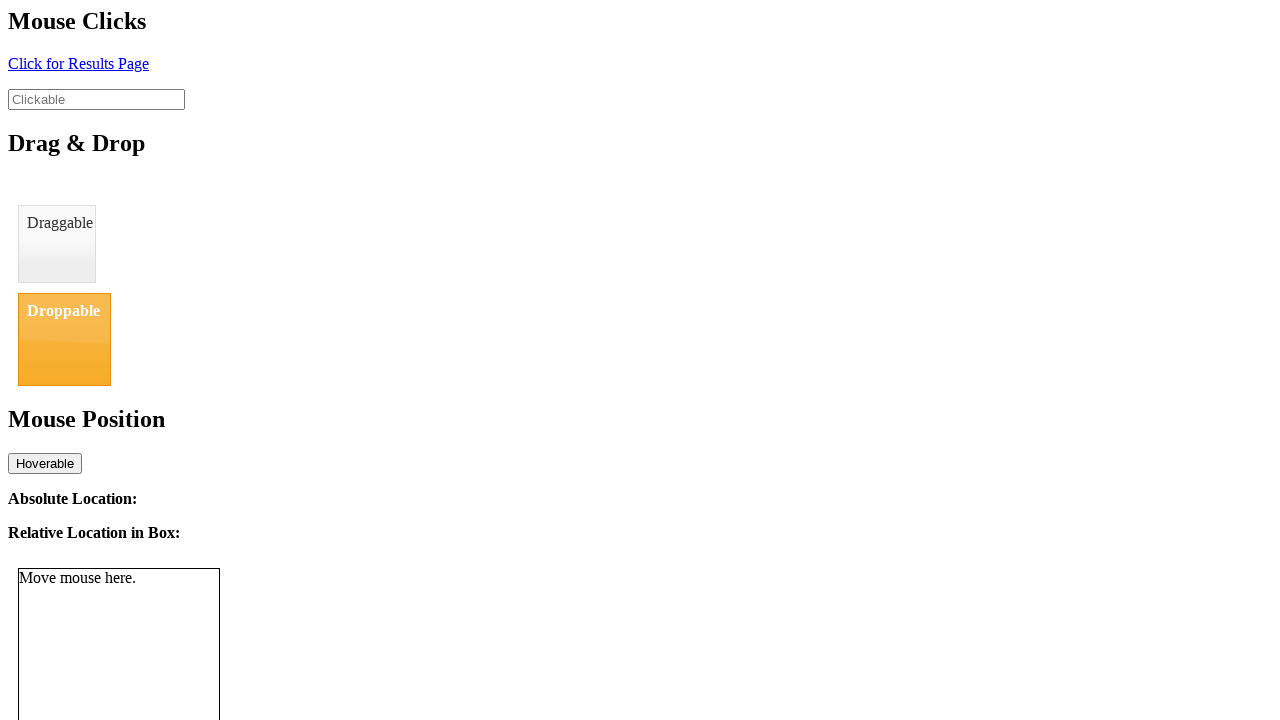

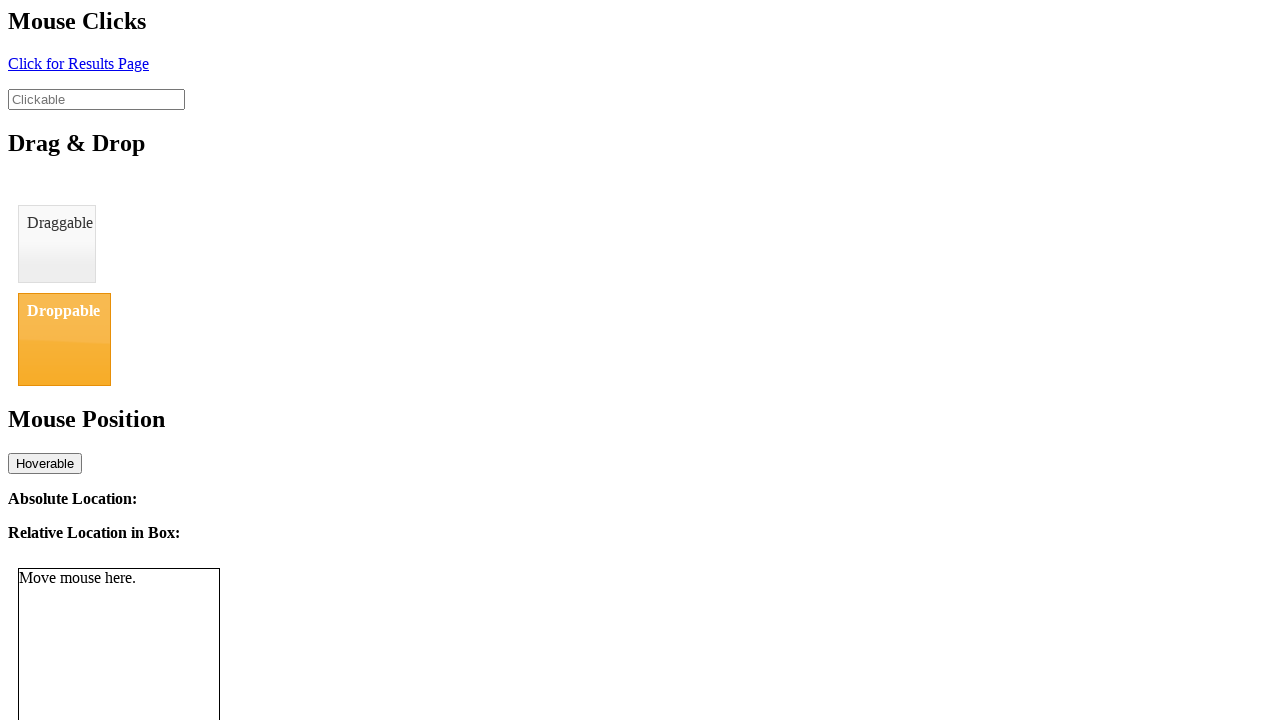